Tests dismissing a JavaScript confirm alert by clicking a button, dismissing the confirm dialog, and verifying the cancel result message.

Starting URL: https://automationfc.github.io/basic-form/index.html

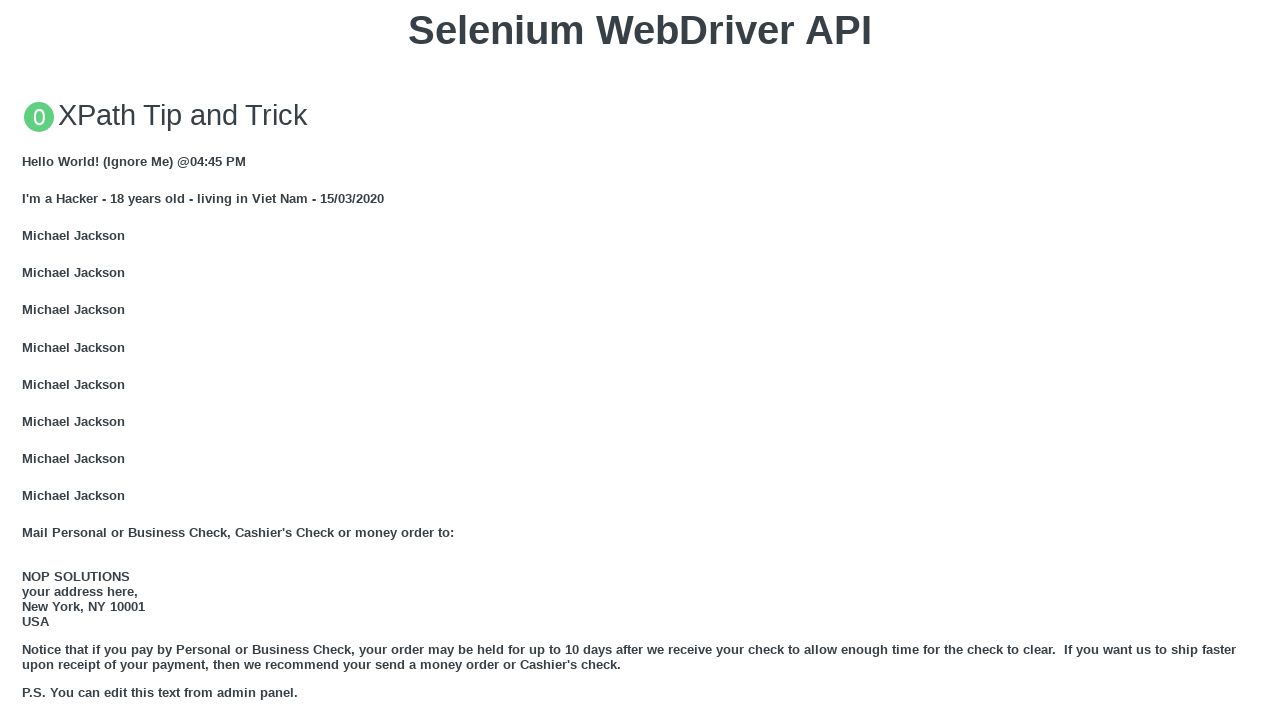

Set up dialog handler to dismiss confirm alert
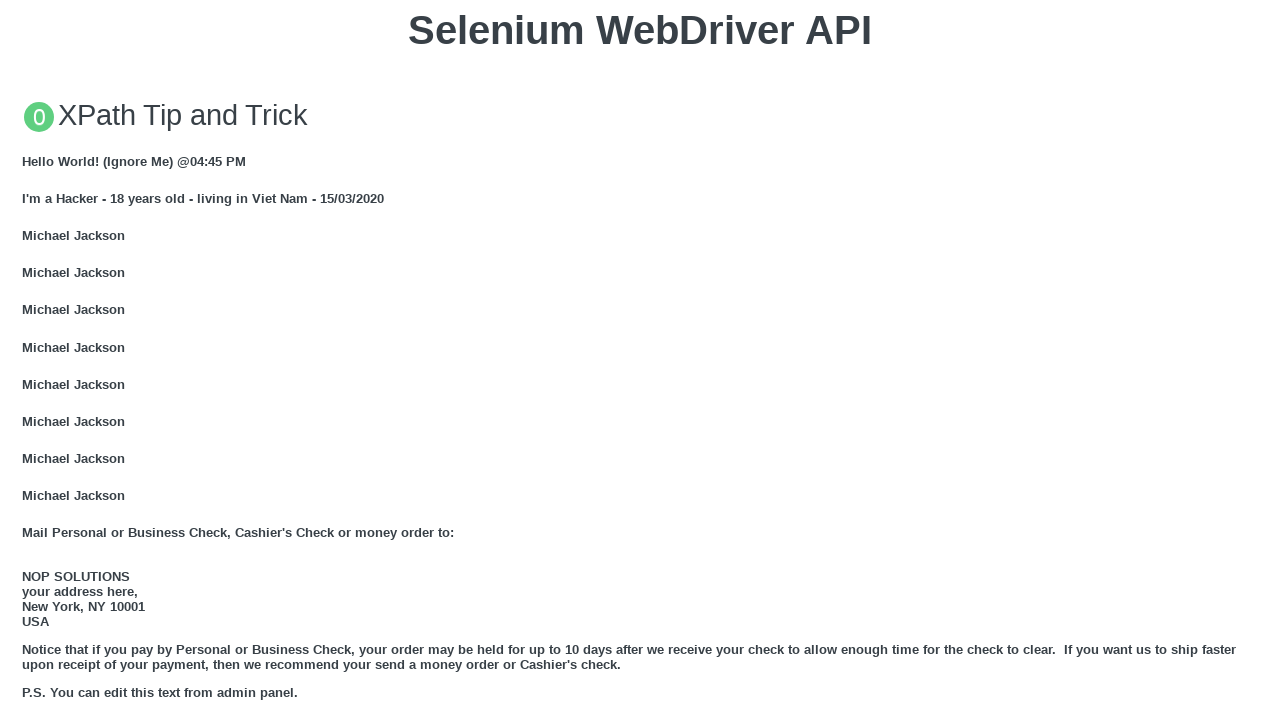

Clicked button to trigger JavaScript confirm alert at (640, 360) on button[onclick='jsConfirm()']
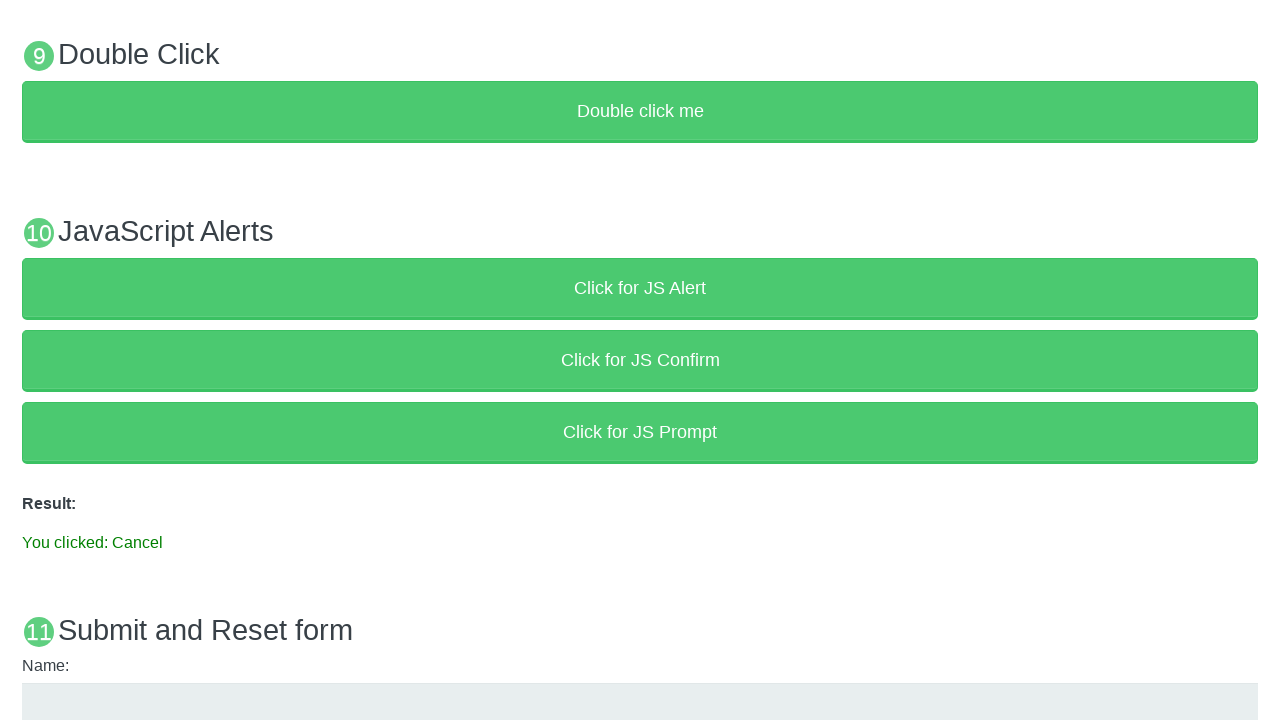

Waited 1 second for result to appear
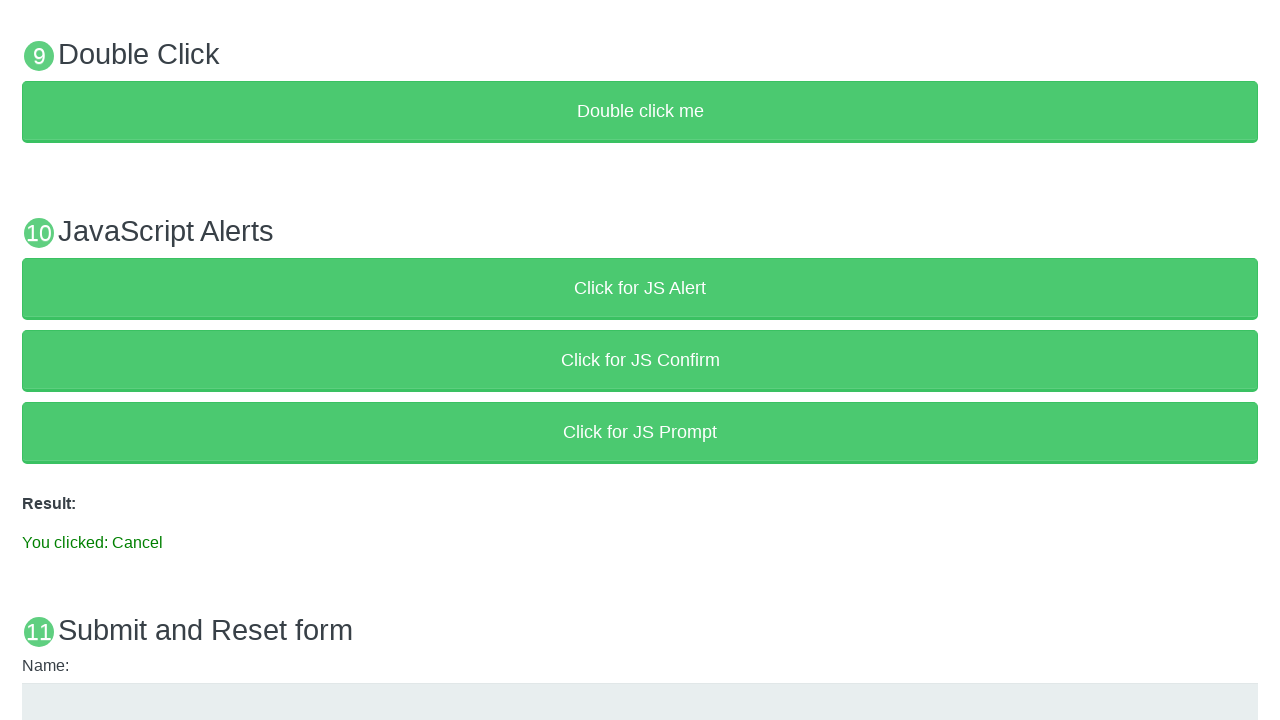

Verified result message shows 'You clicked: Cancel'
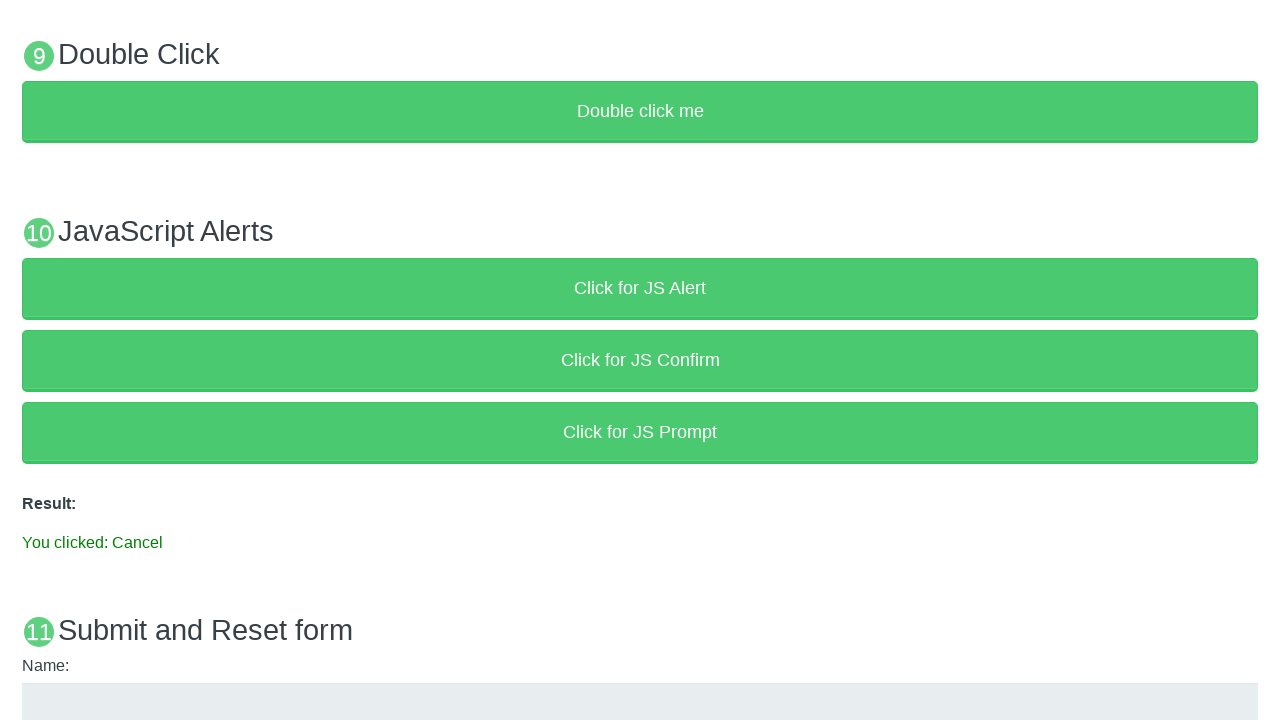

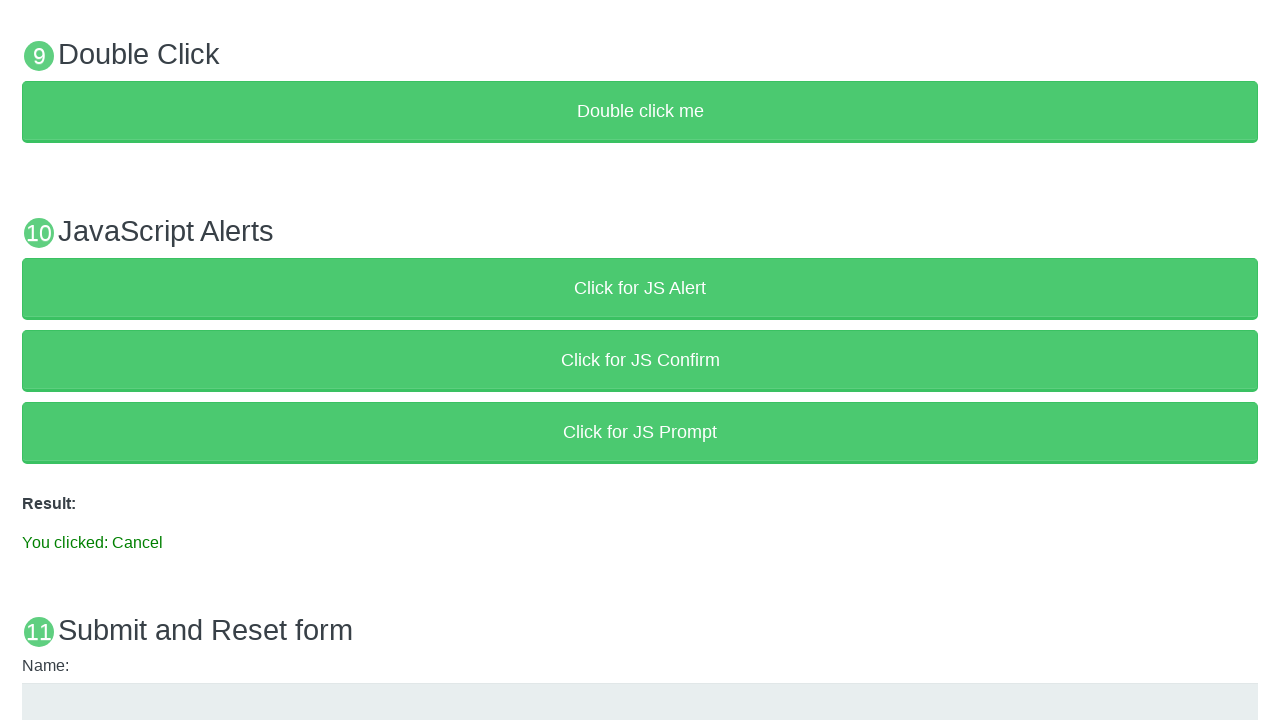